Tests the Load Delay feature by clicking on the Load Delay link, waiting for a slow-loading page to complete, and then clicking a button to verify it's displayed.

Starting URL: http://uitestingplayground.com/home

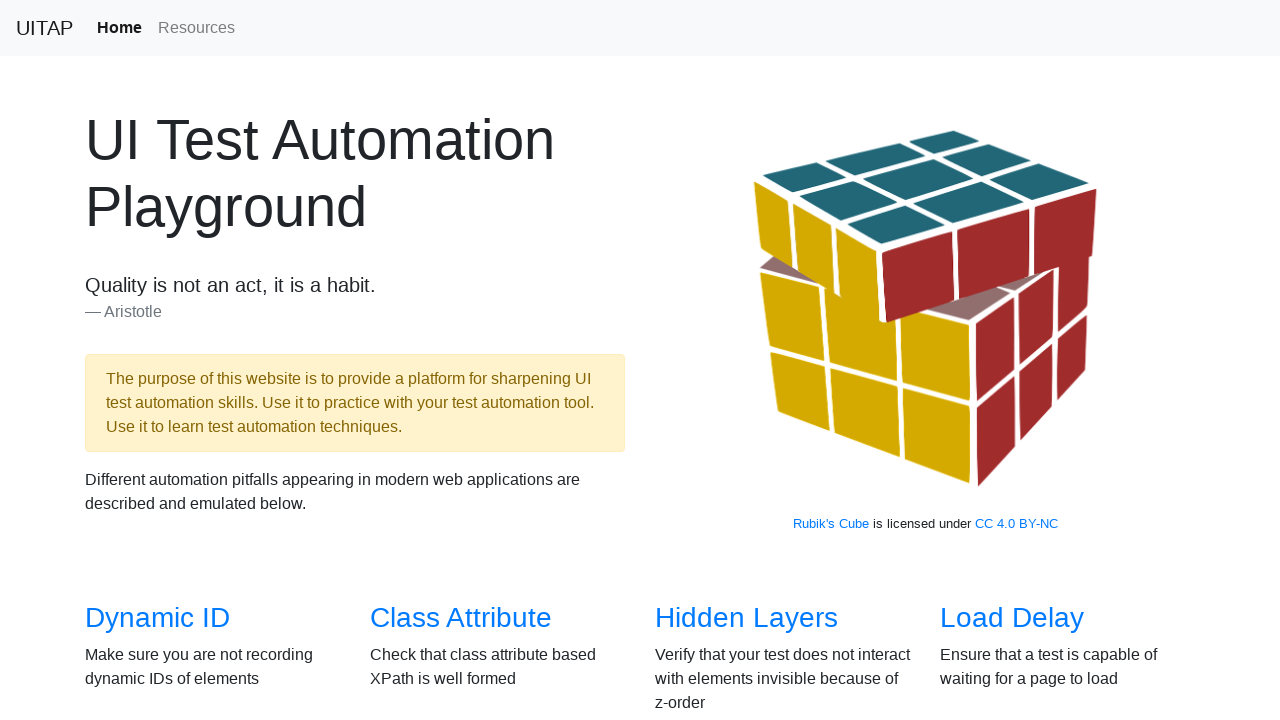

Clicked on 'Load Delay' link at (1012, 618) on text=Load Delay
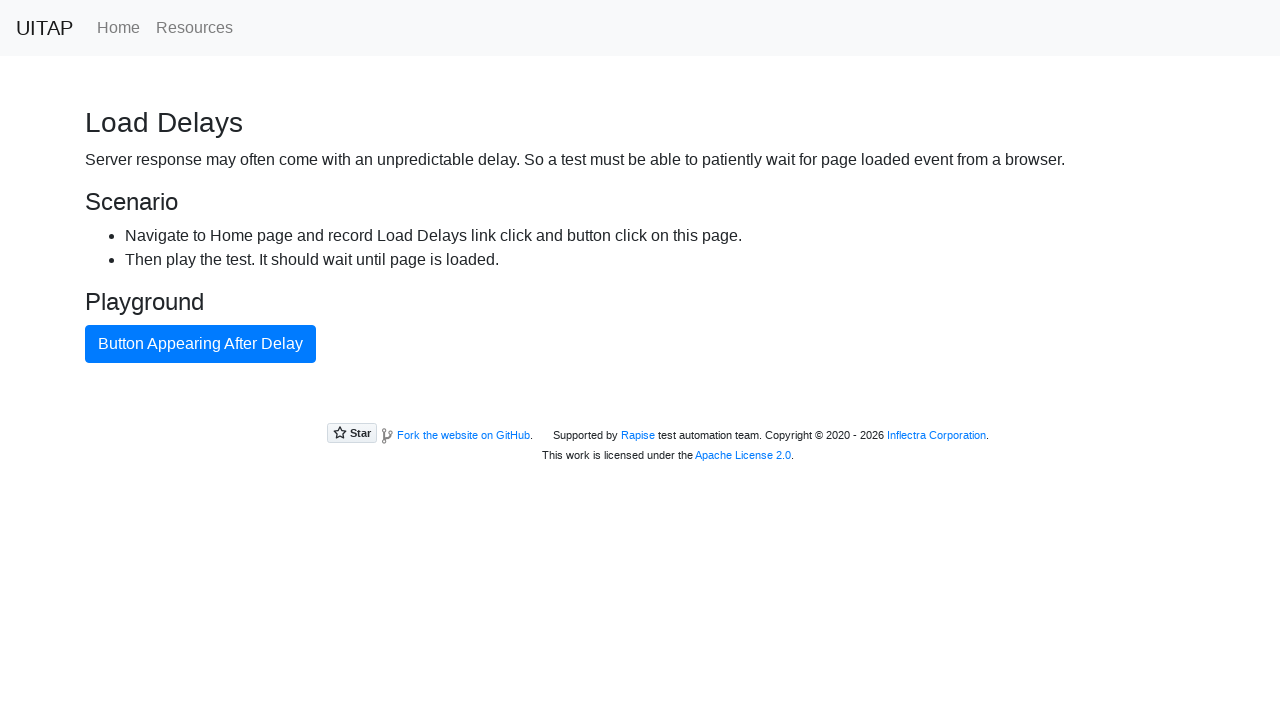

Waited for button to appear on slow-loading page
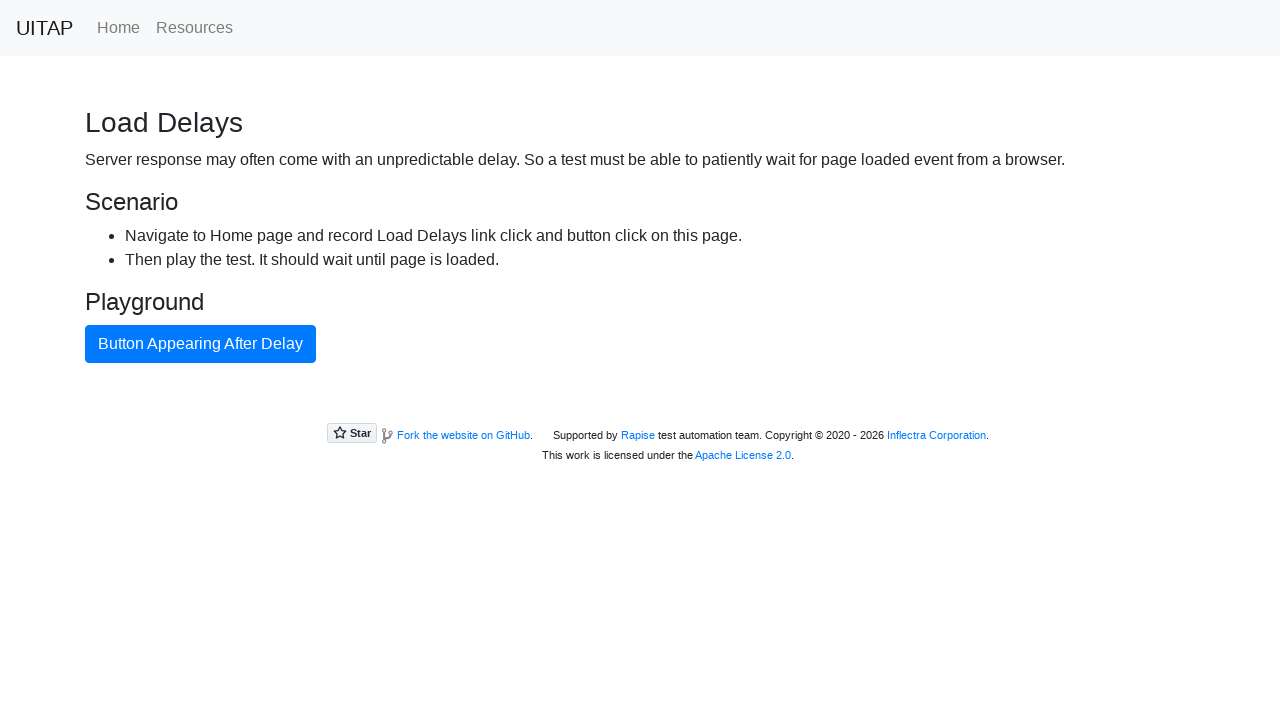

Clicked the button at (200, 344) on .btn
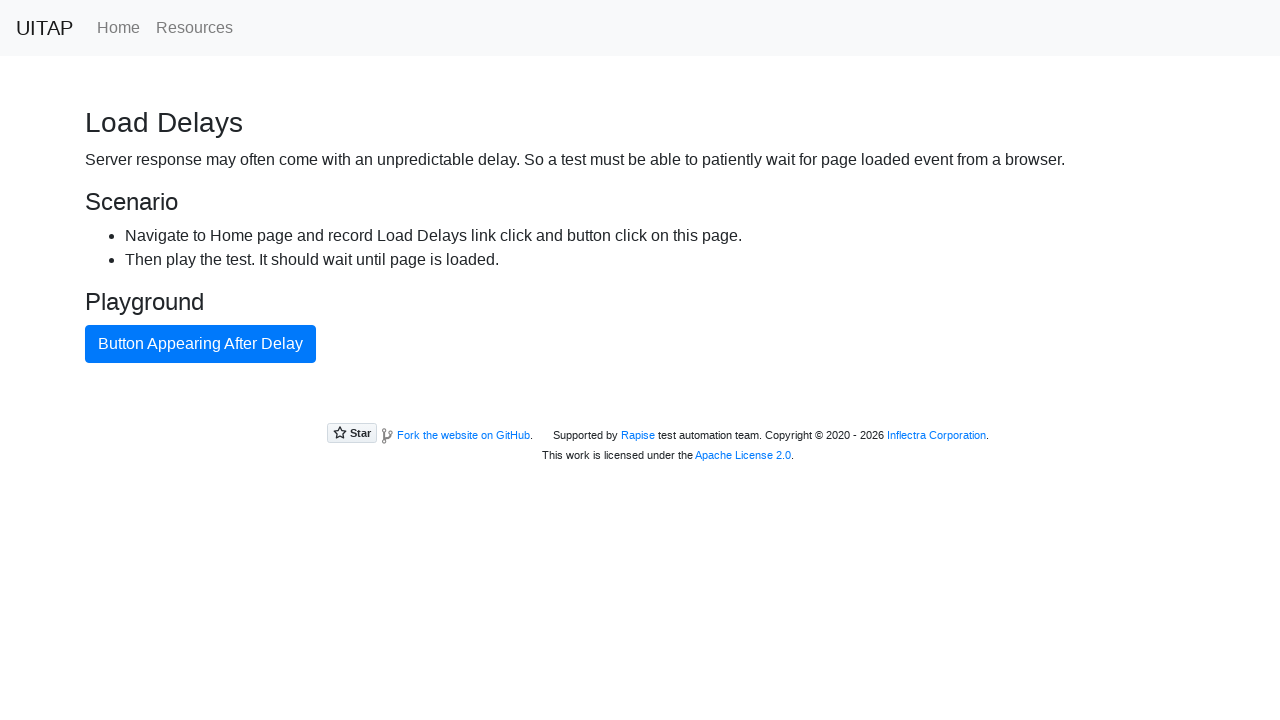

Verified button is visible
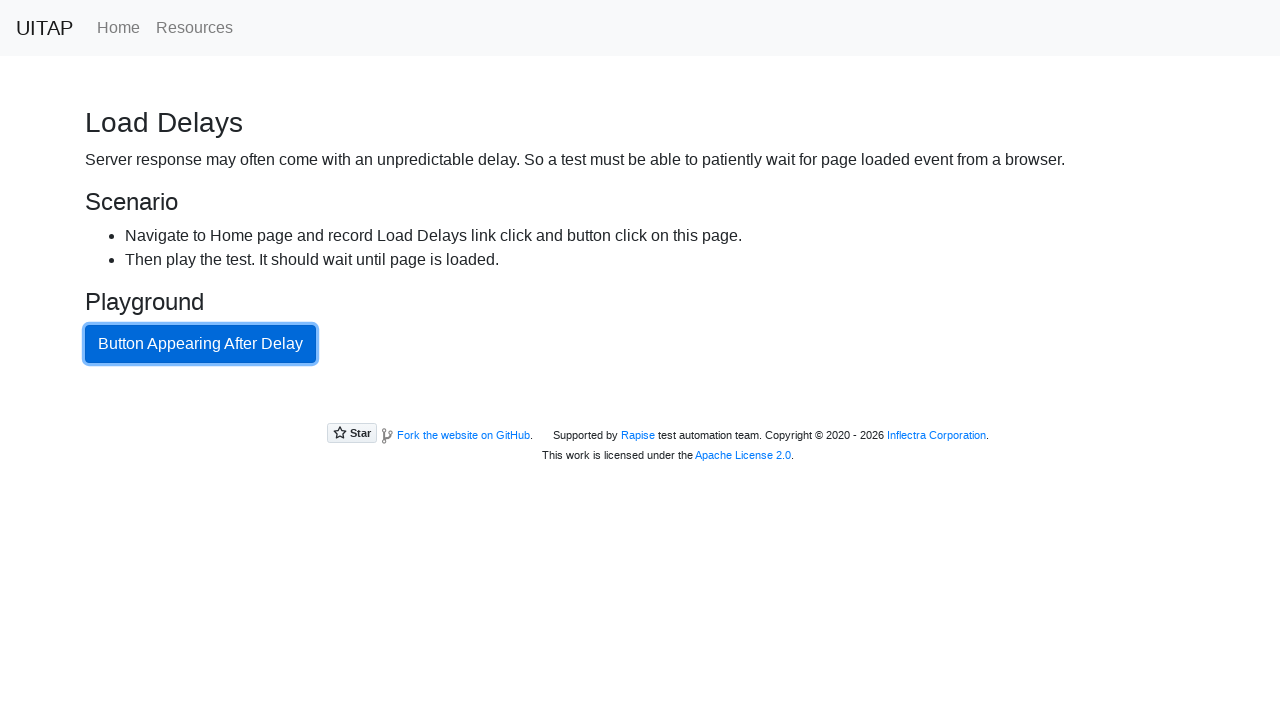

Navigated back to home page
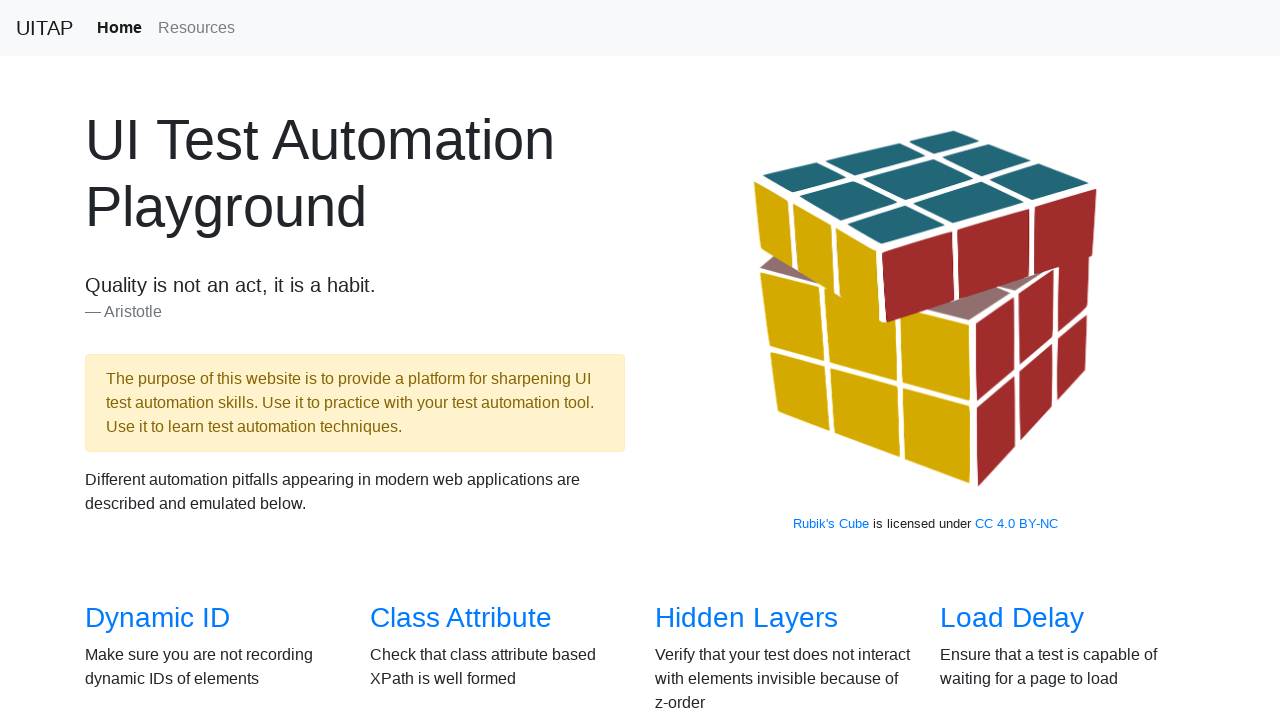

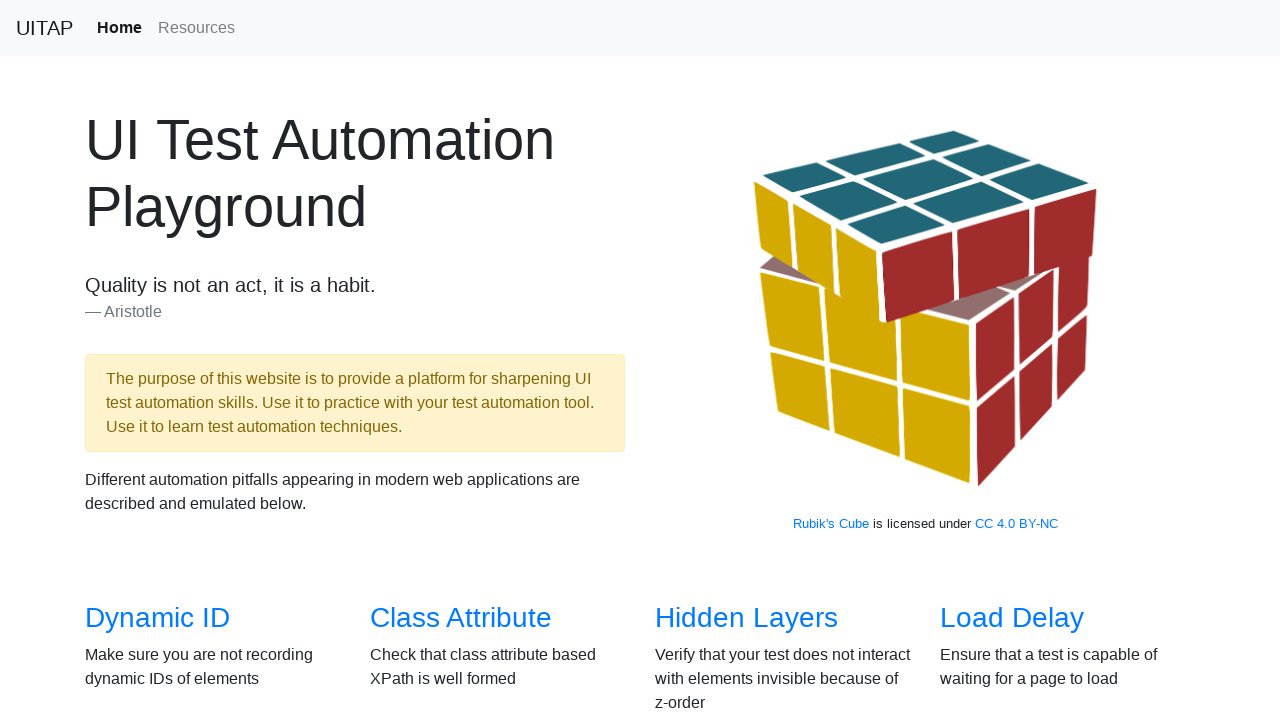